Tests page scrolling functionality by scrolling down 500 pixels and then scrolling back up 500 pixels on the Selenium downloads page

Starting URL: https://www.seleniumhq.org/download/

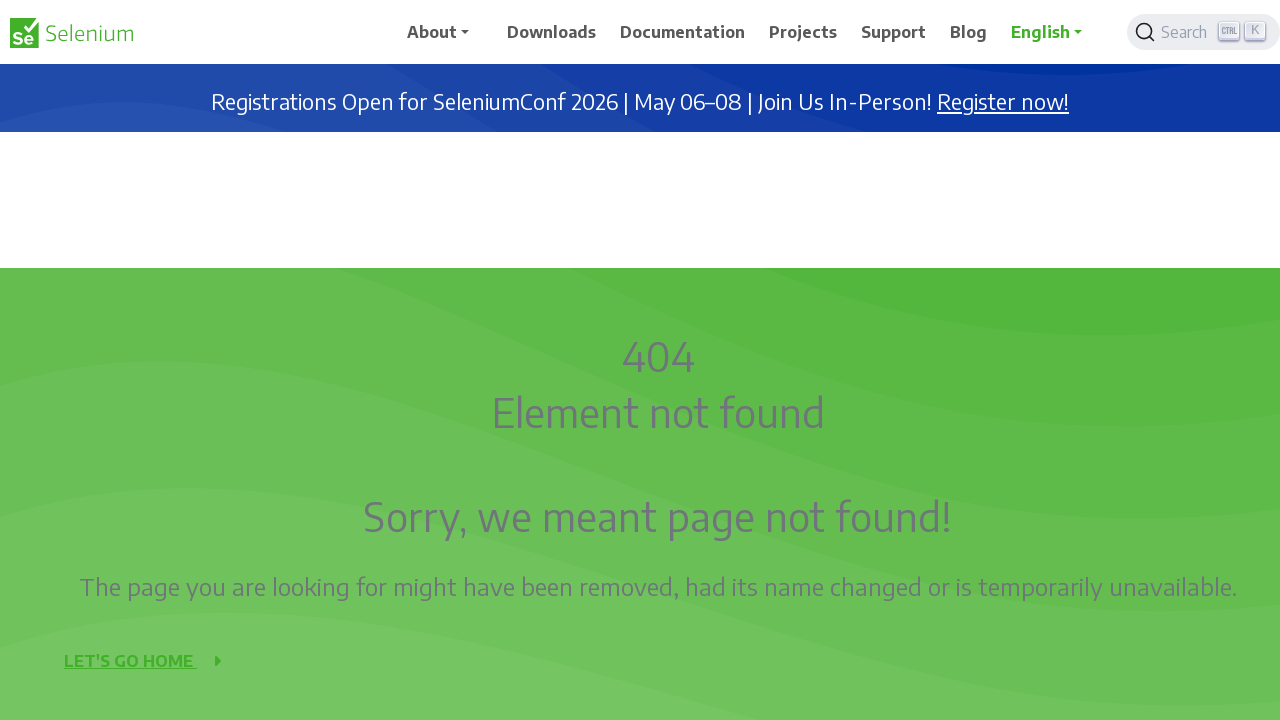

Scrolled down 500 pixels on Selenium downloads page
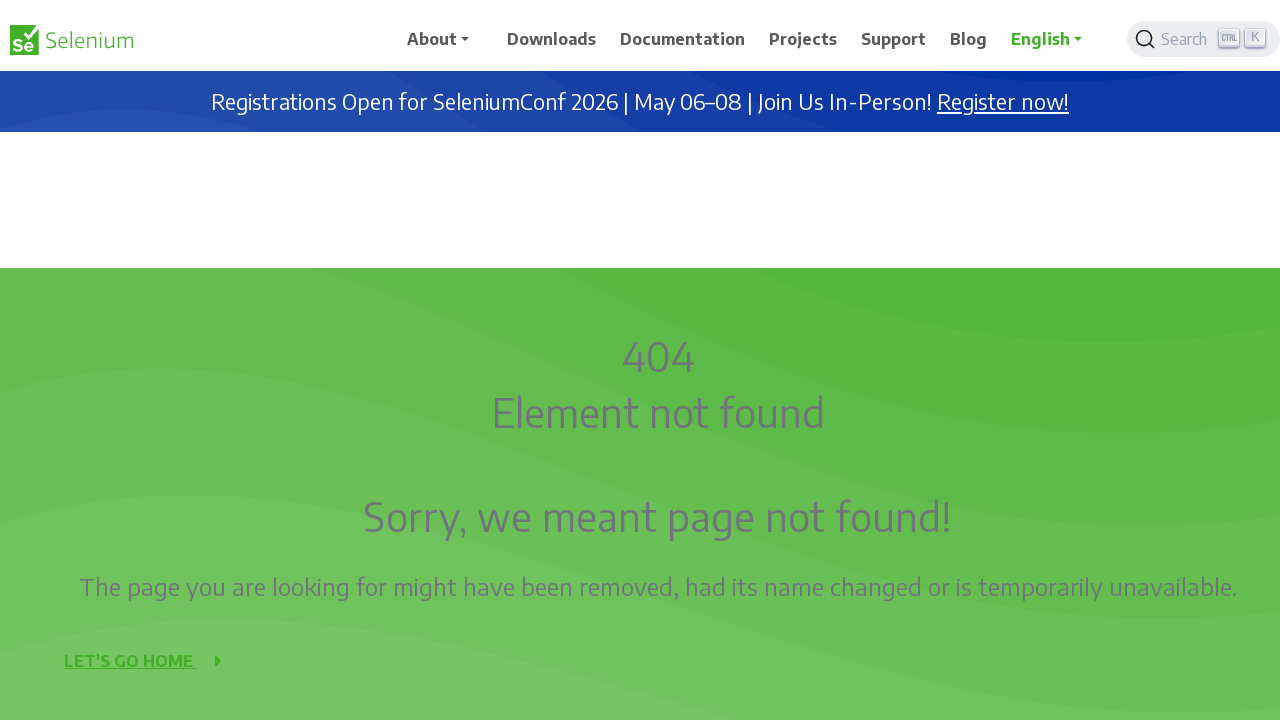

Waited 1 second to observe the scroll
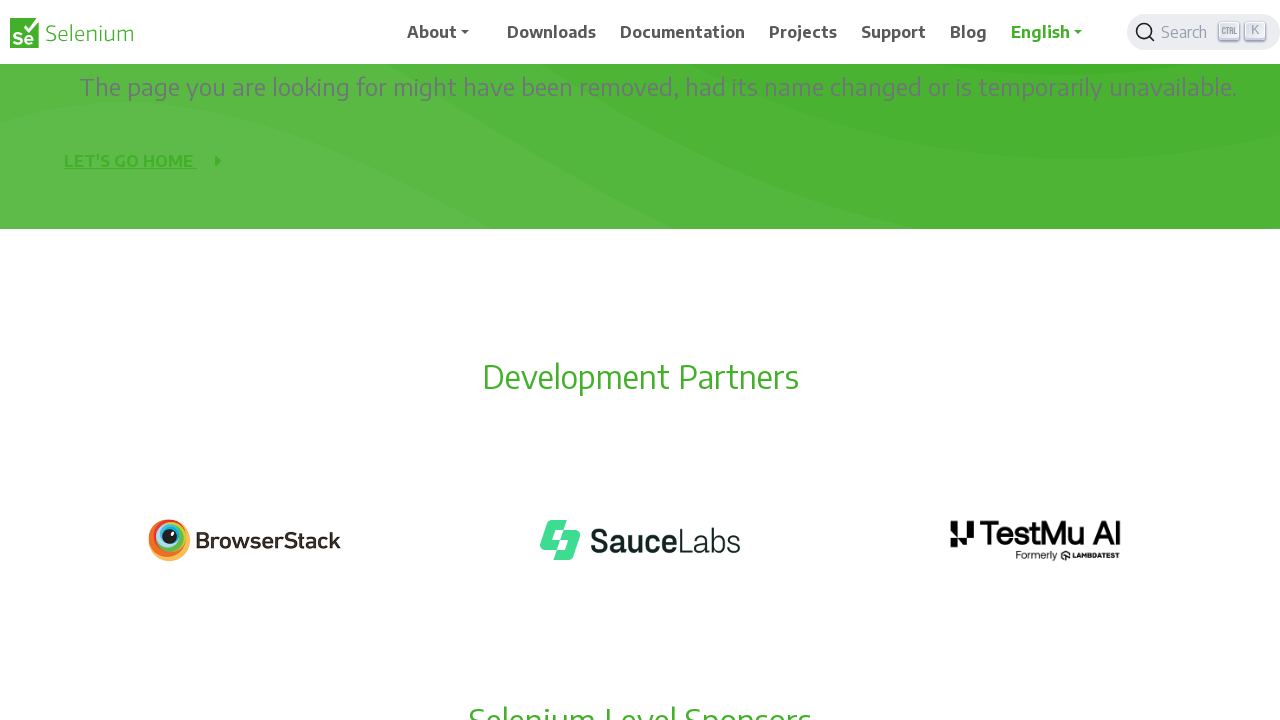

Scrolled back up 500 pixels
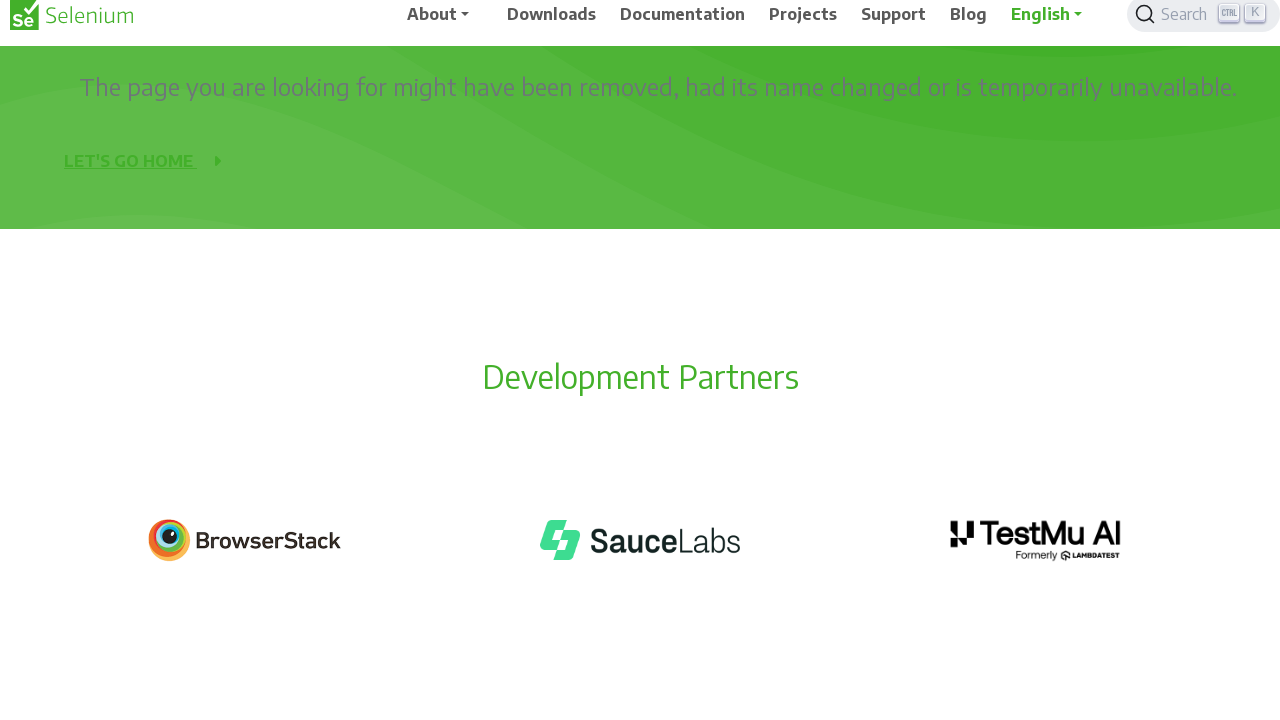

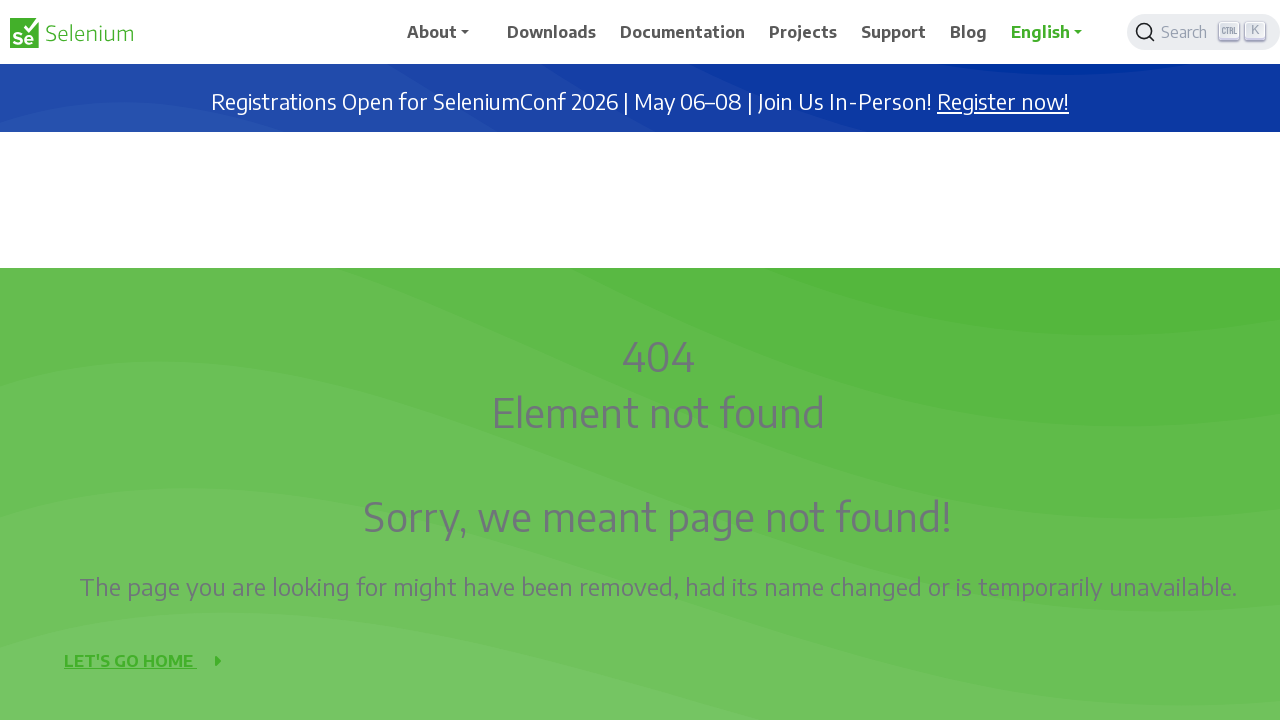